Tests a multi-step form by filling personal data and address information across multiple pages, then verifies the submitted data on a final confirmation page

Starting URL: https://suvroc.github.io/selenium-mail-course/04/workshop.html

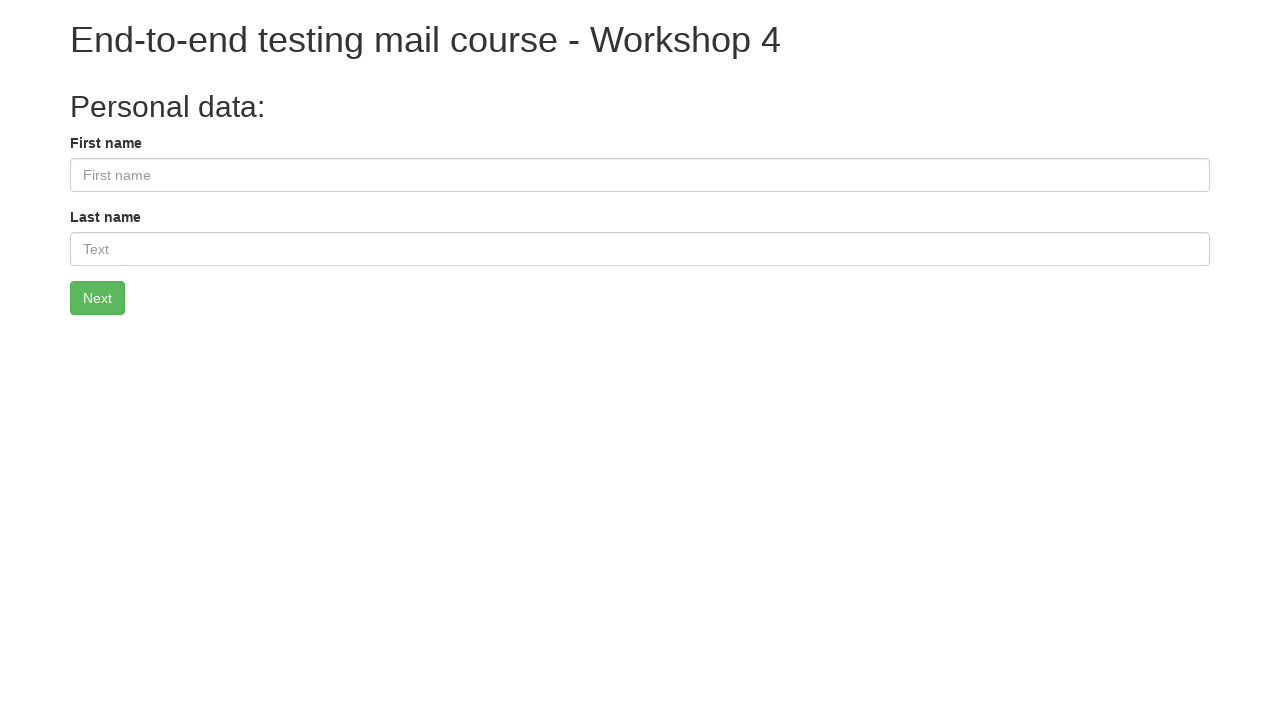

Filled first name field with 'Mark' on #firstNameInput
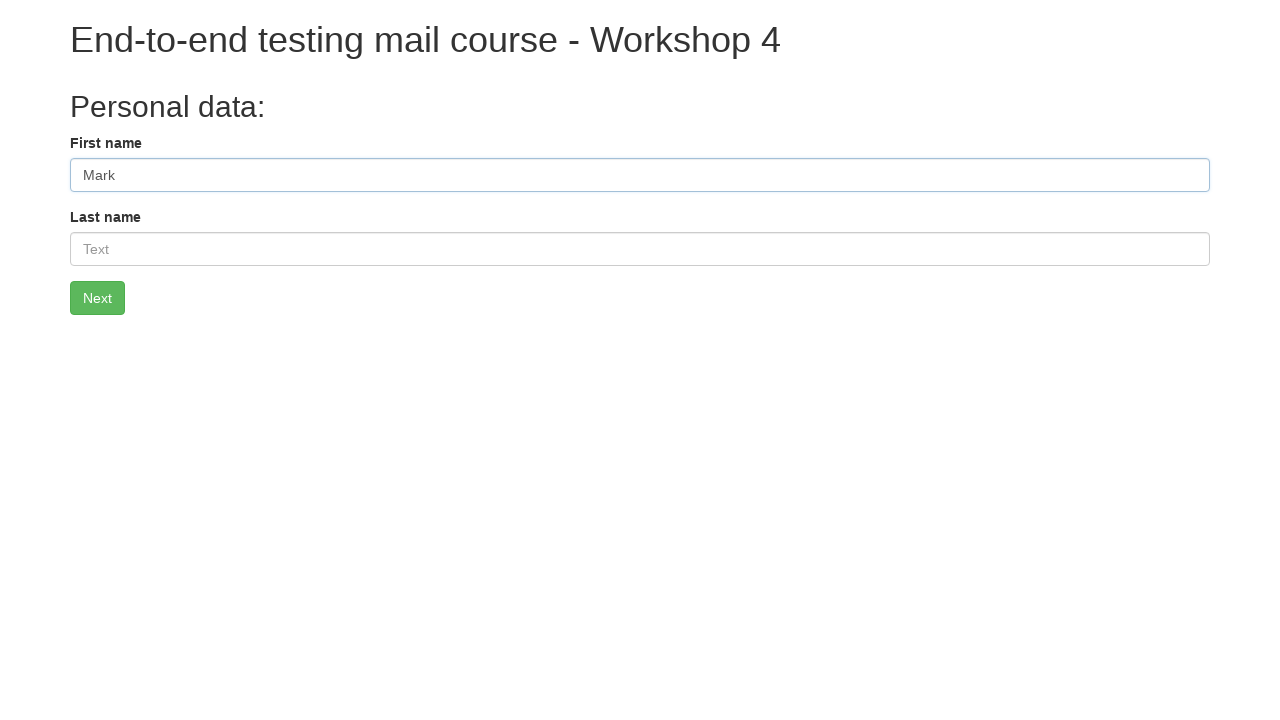

Filled last name field with 'Twain' on #lastNameInput
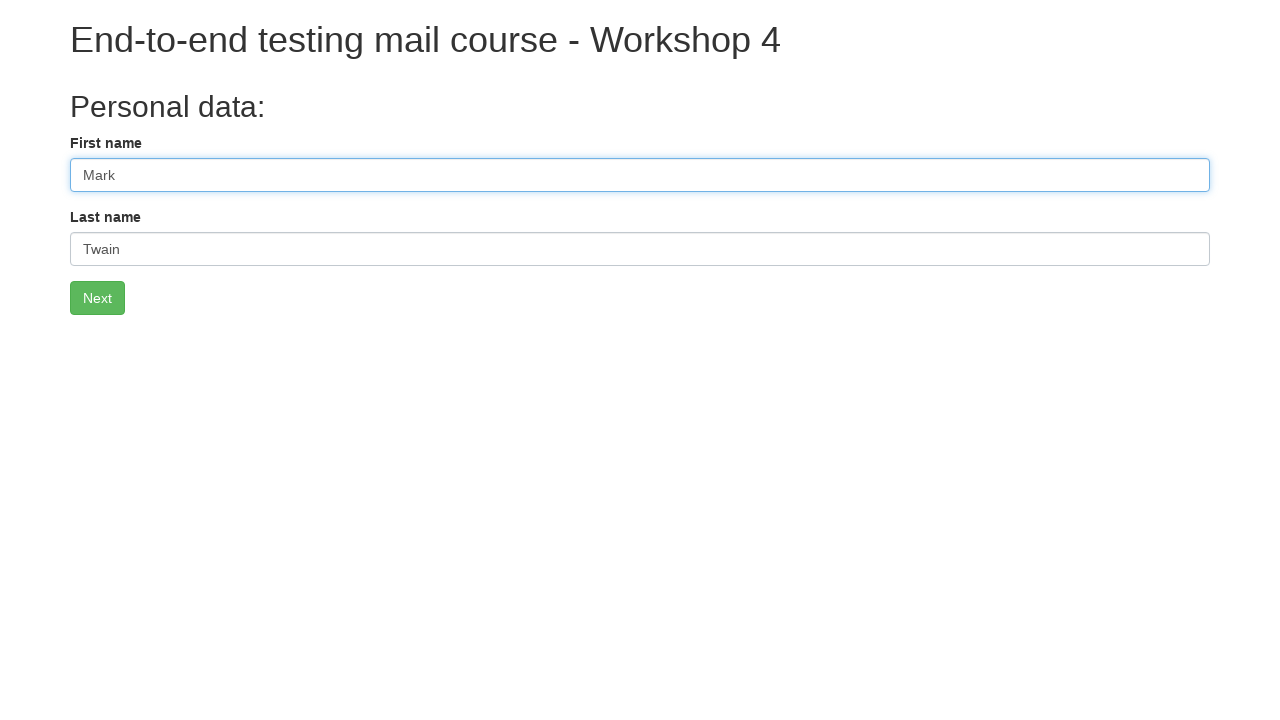

Clicked next button to proceed to address page at (98, 298) on #nextButton
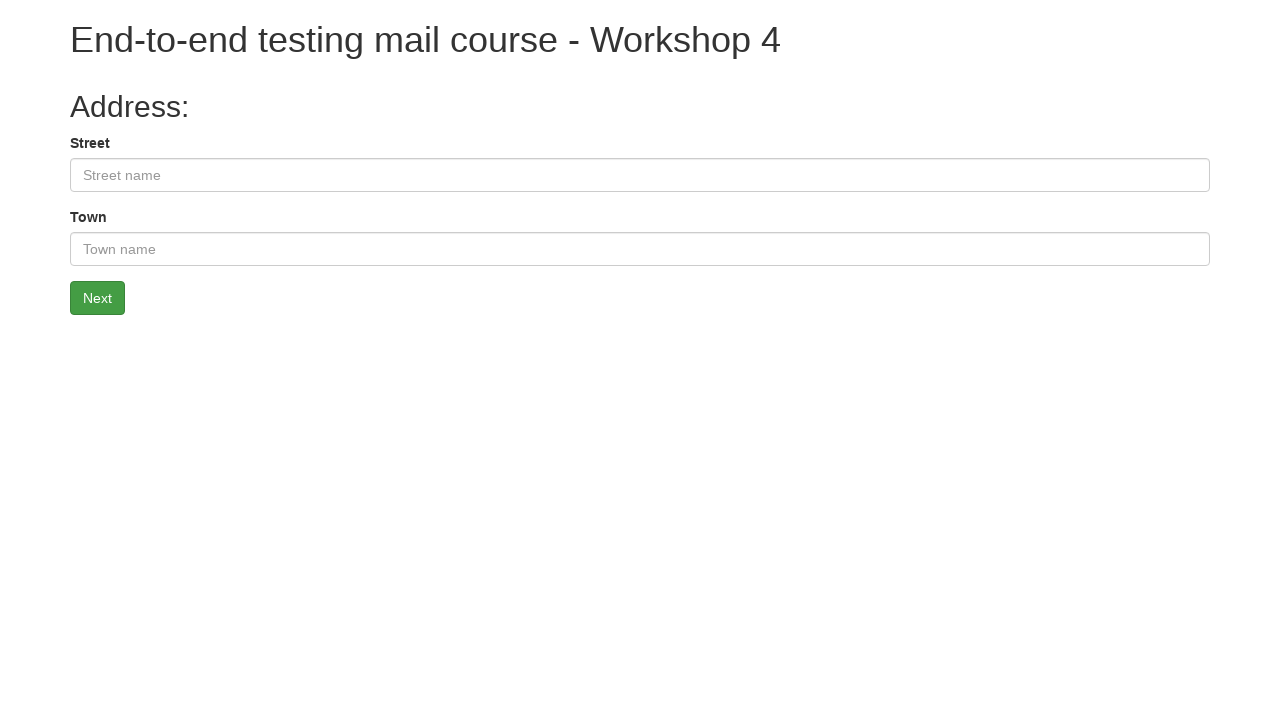

Filled street field with 'Garden' on #streetInput
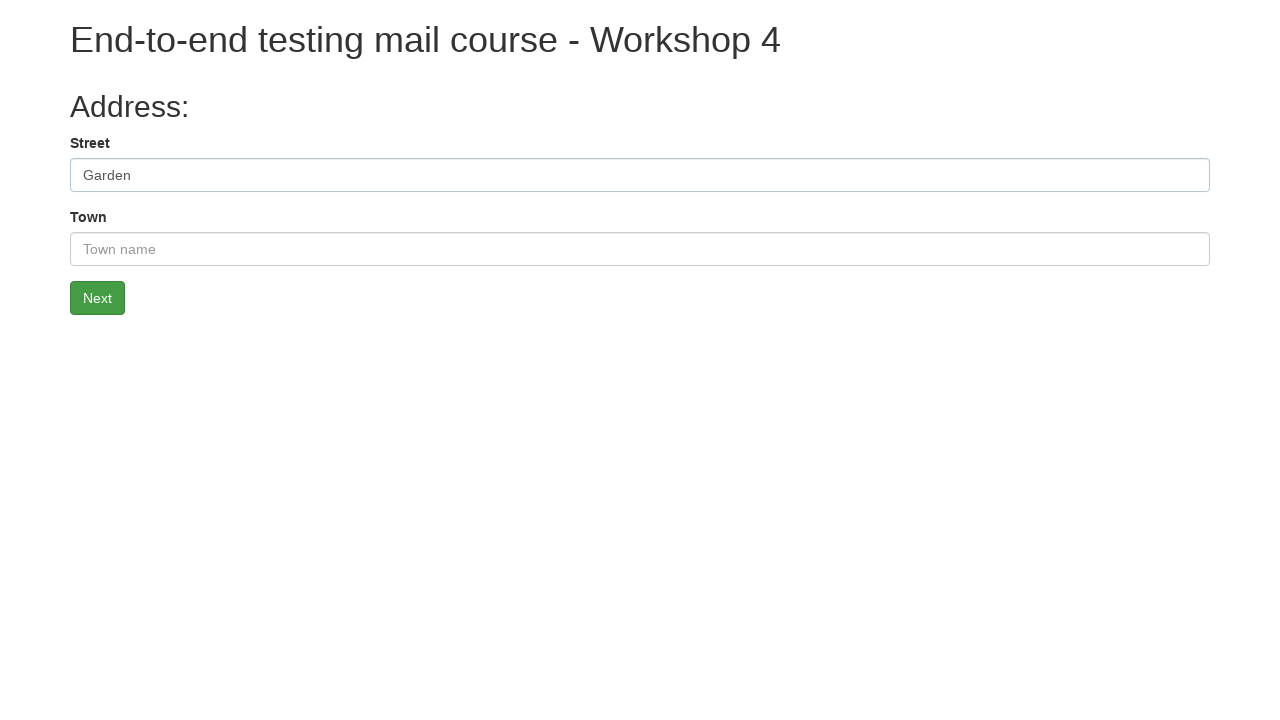

Filled town field with 'London' on #townInput
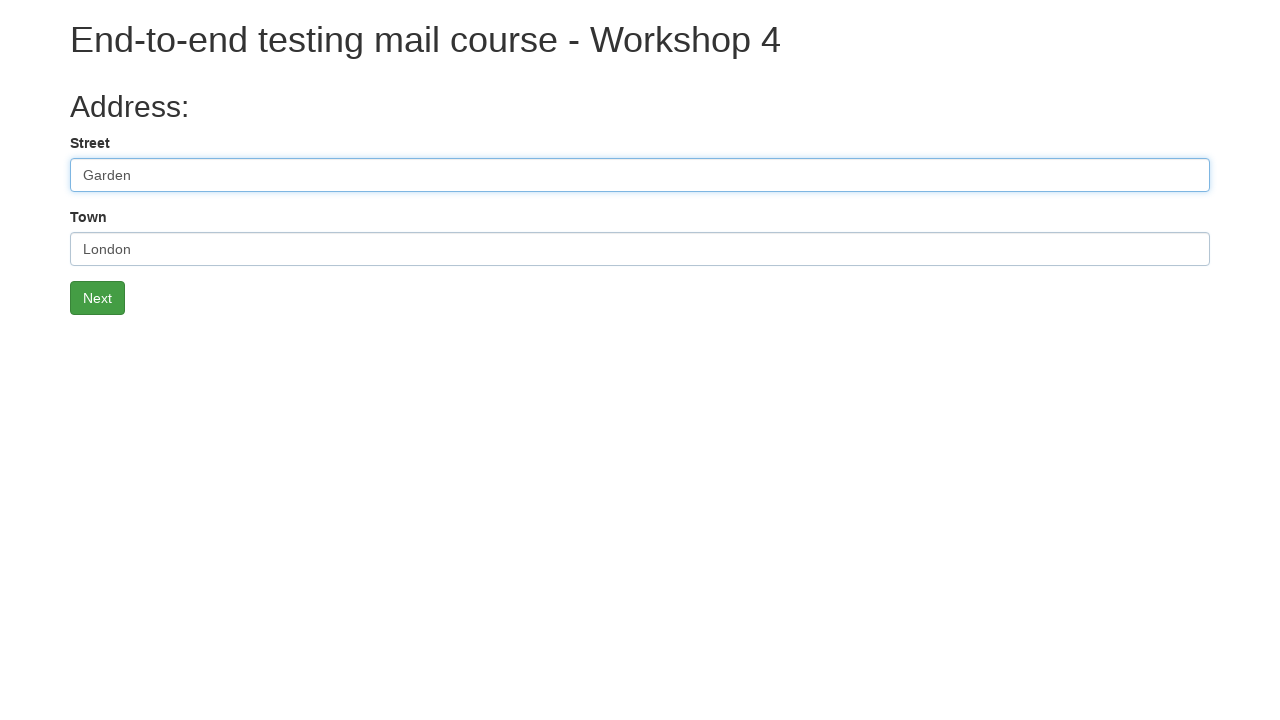

Clicked next button to proceed to confirmation page at (98, 298) on #nextButton
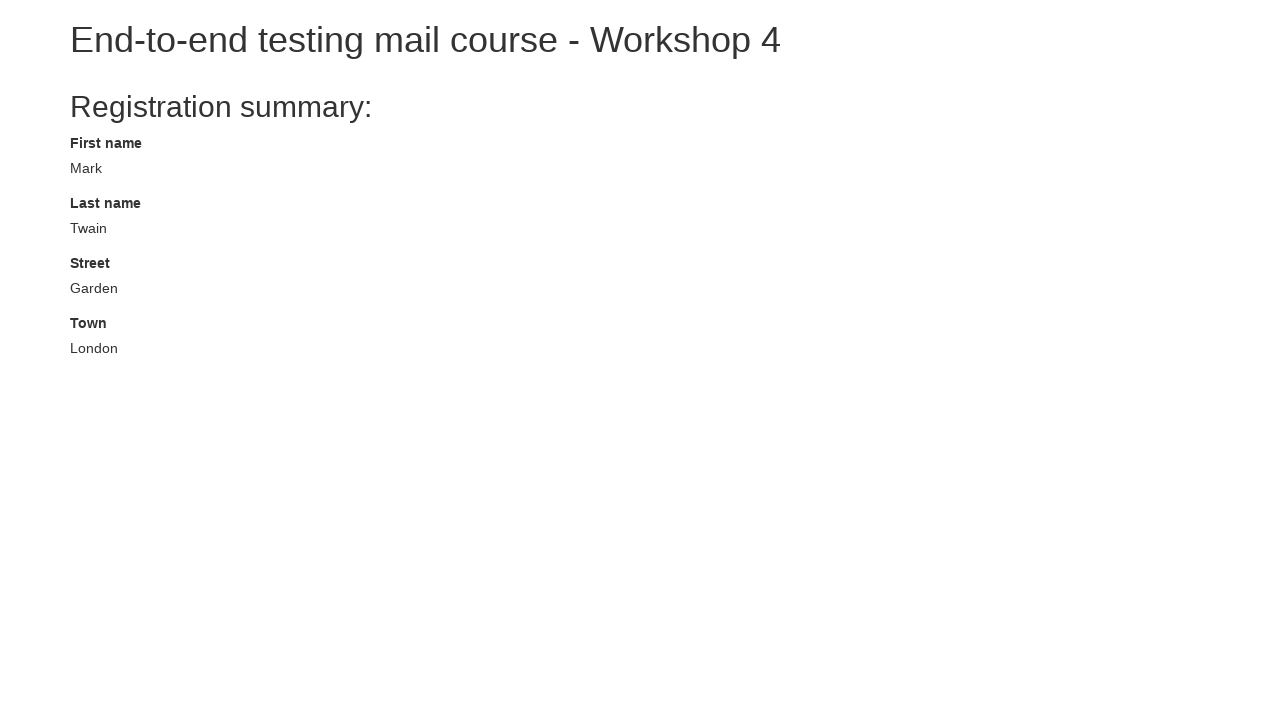

Confirmation page loaded with first name text visible
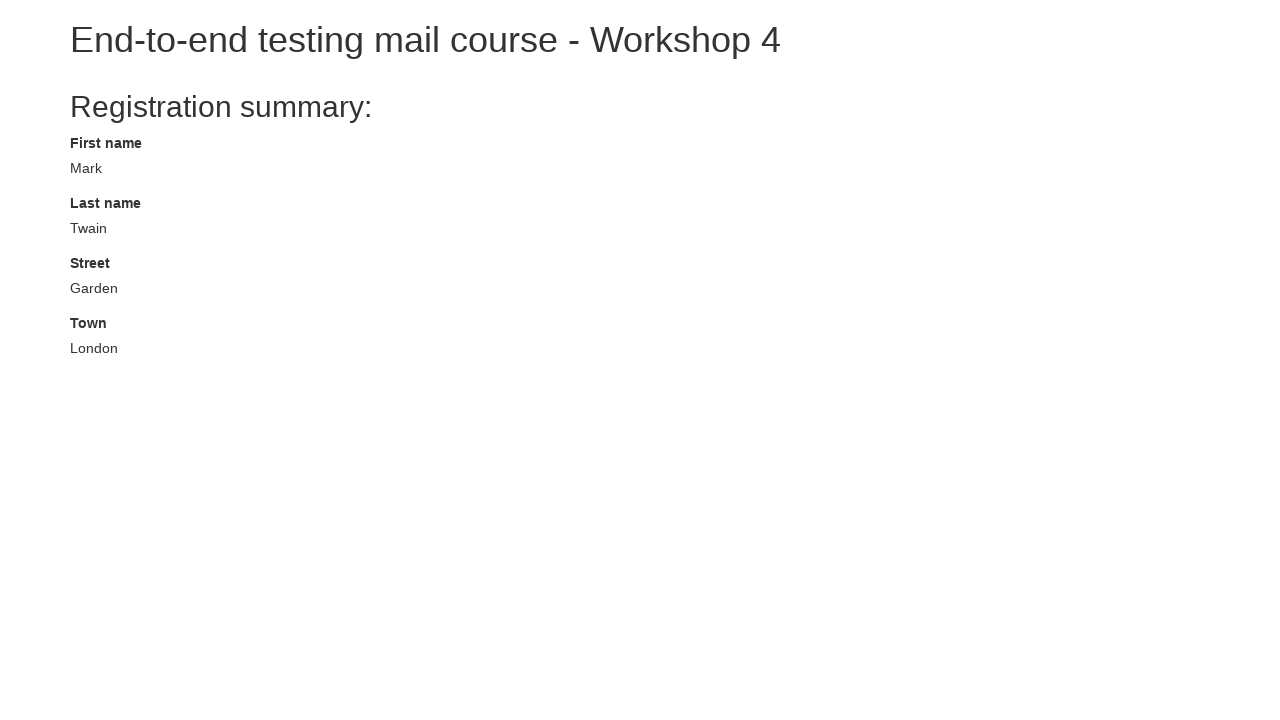

Verified first name 'Mark' is displayed on confirmation page
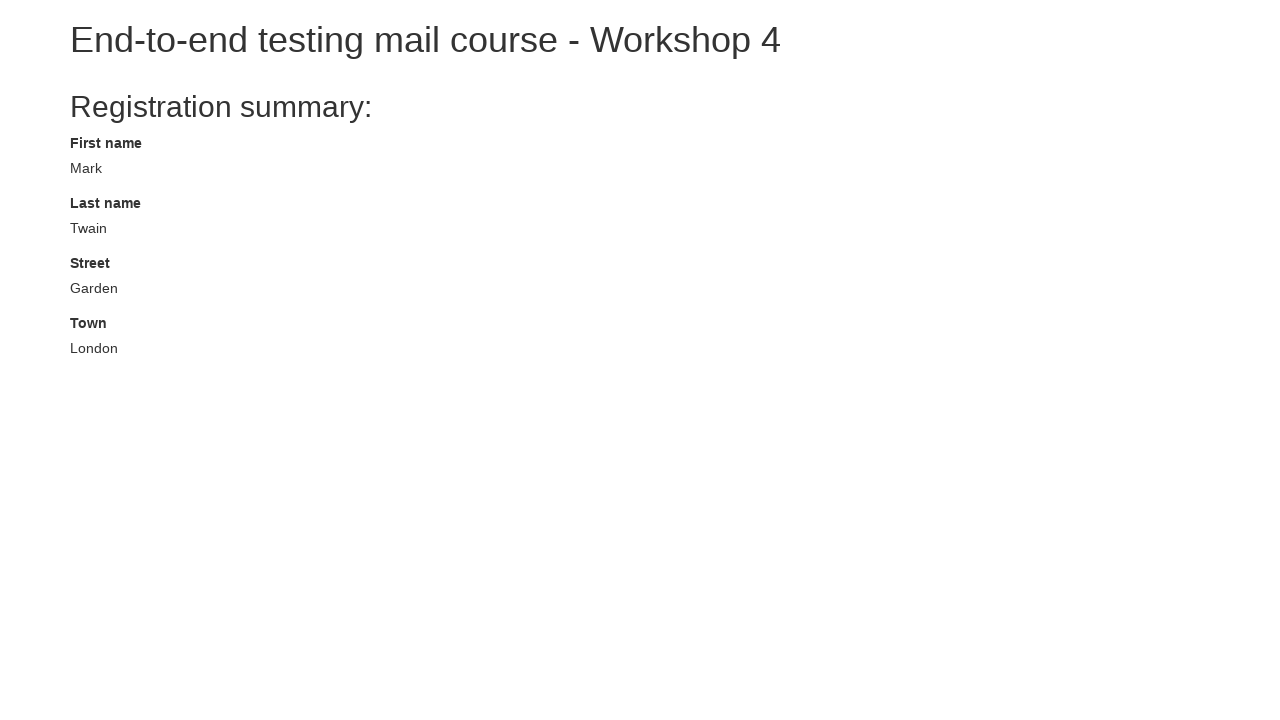

Verified last name 'Twain' is displayed on confirmation page
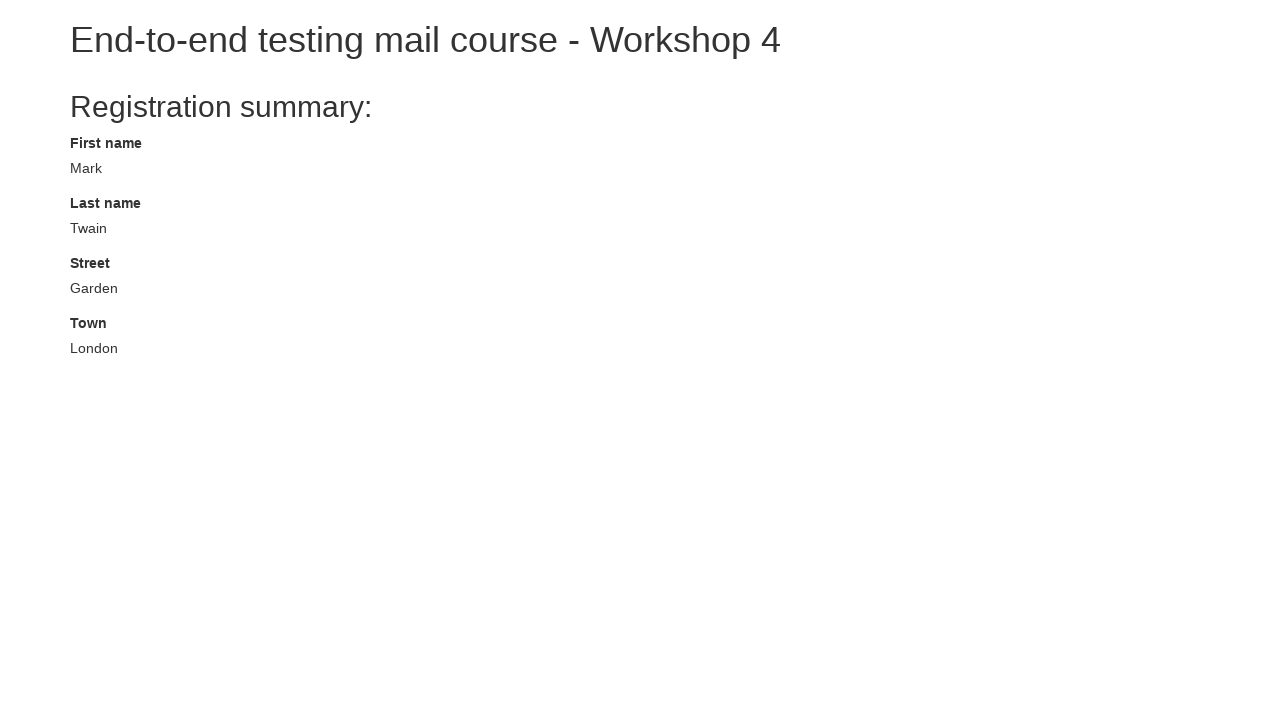

Verified street 'Garden' is displayed on confirmation page
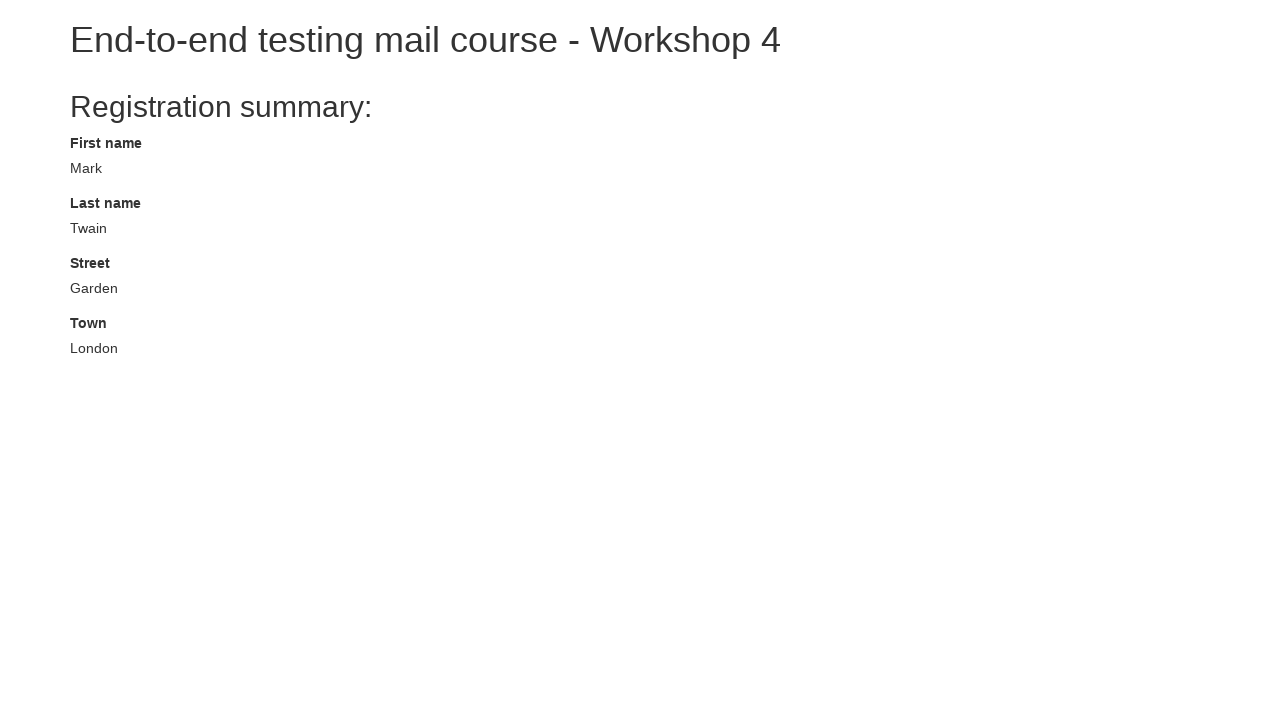

Verified town 'London' is displayed on confirmation page
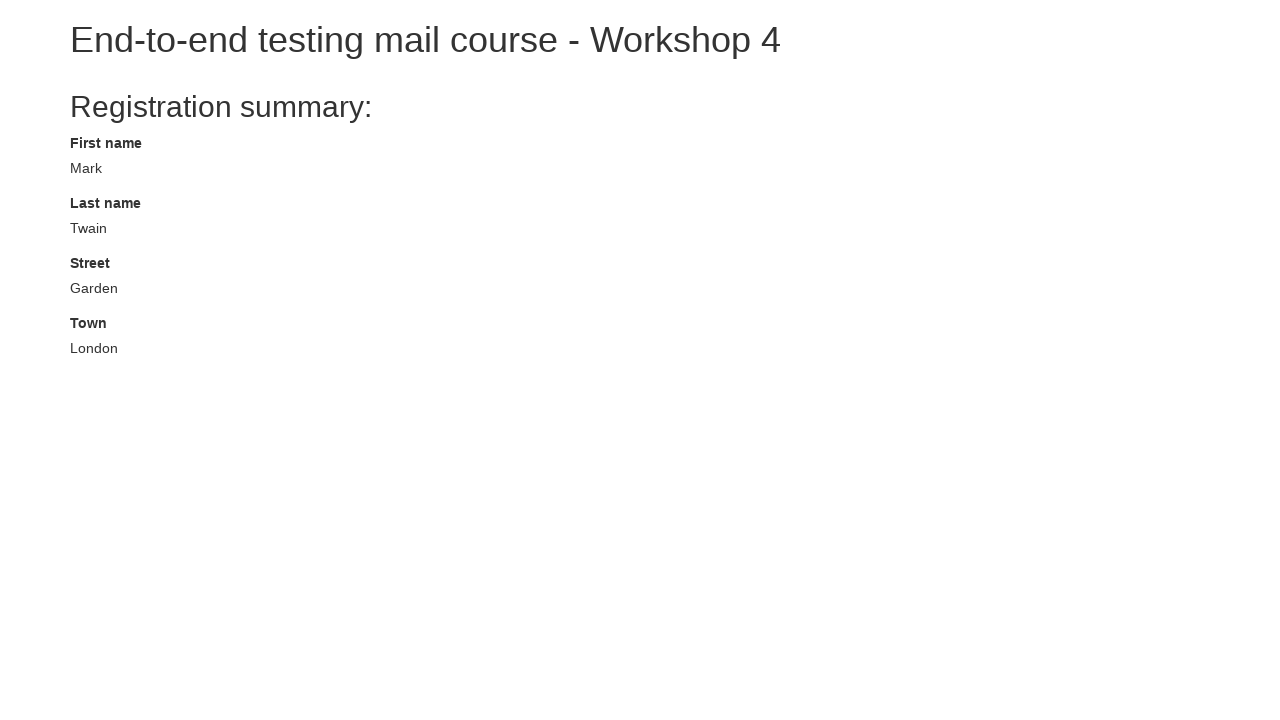

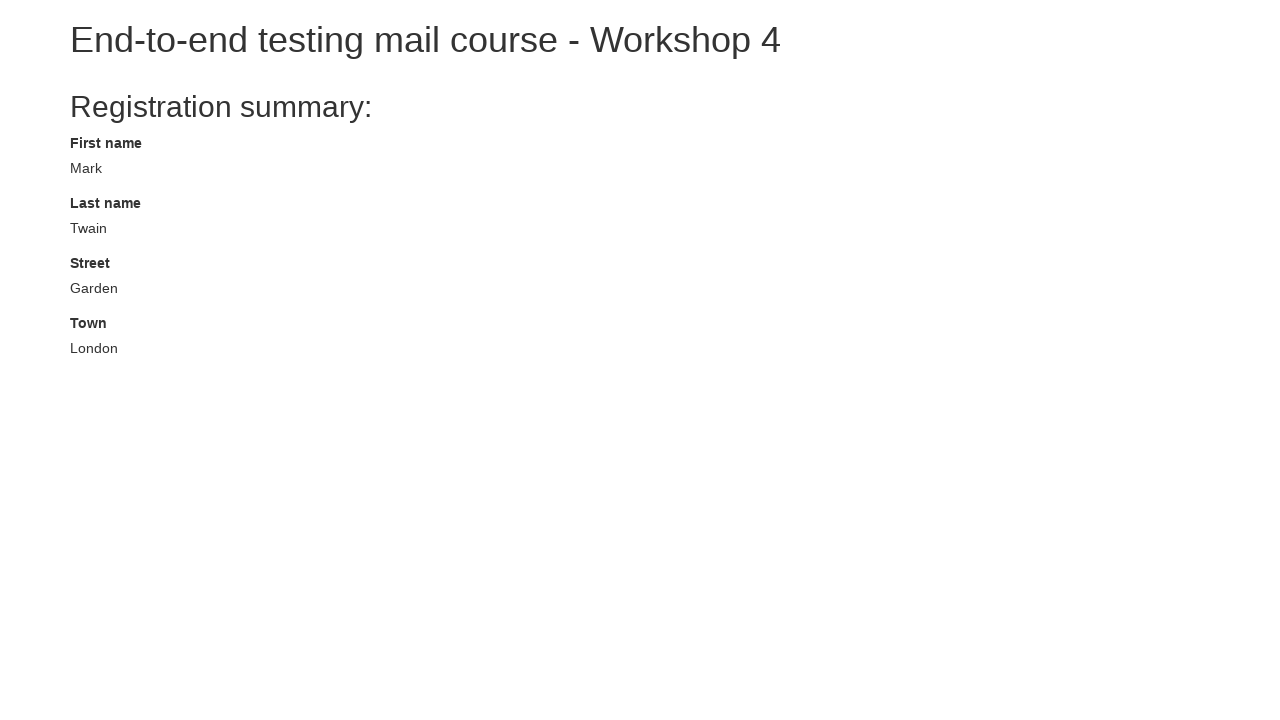